Tests e-commerce cart functionality by adding multiple products to cart, viewing cart contents, and proceeding to checkout page to verify total price calculation

Starting URL: https://rahulshettyacademy.com/seleniumPractise/#/

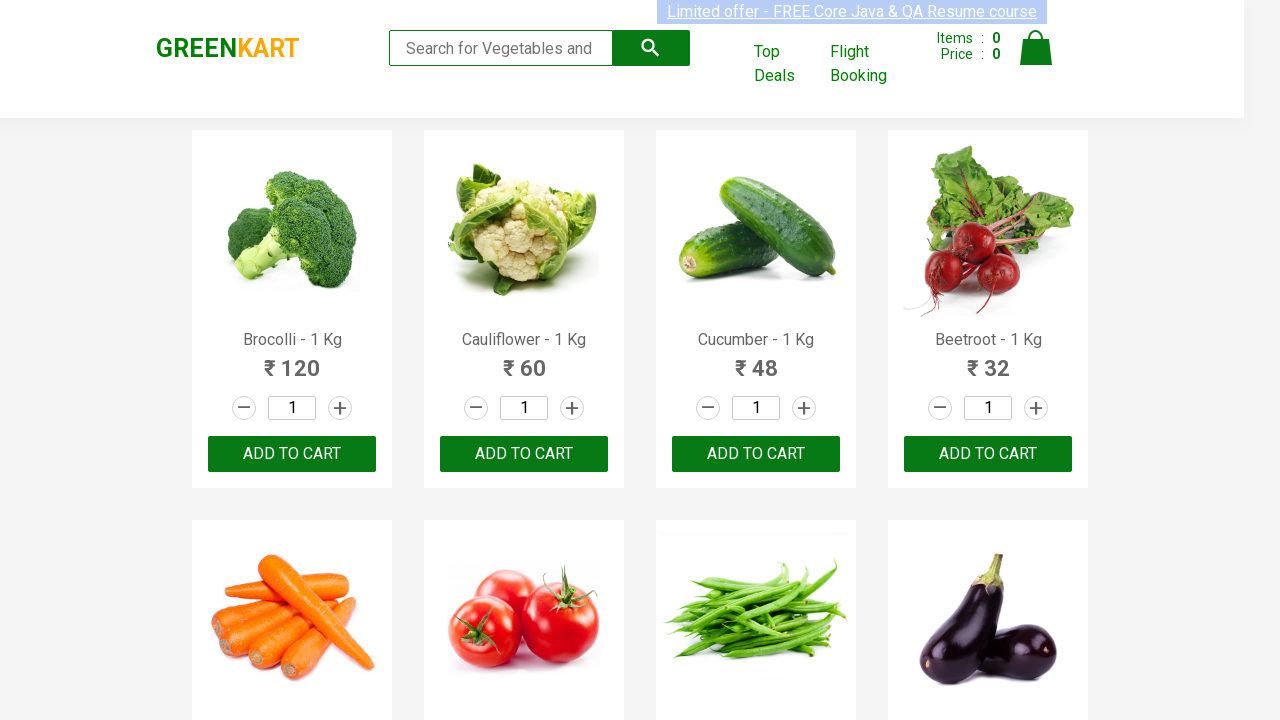

Clicked 'Add to Cart' button for first product at (292, 454) on xpath=//*[@id='root']/div/div[1]/div/div[1]/div[3]/button
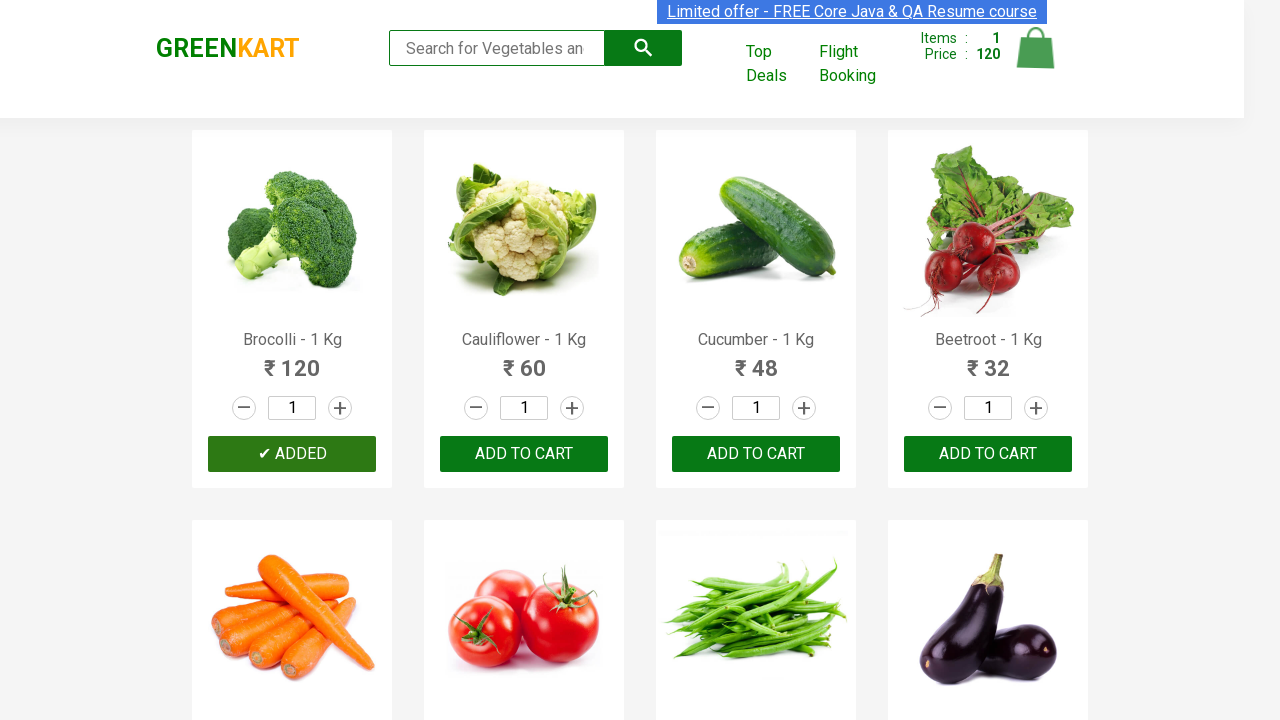

Clicked 'Add to Cart' button for second product at (524, 454) on xpath=//*[@id='root']/div/div[1]/div/div[2]/div[3]/button
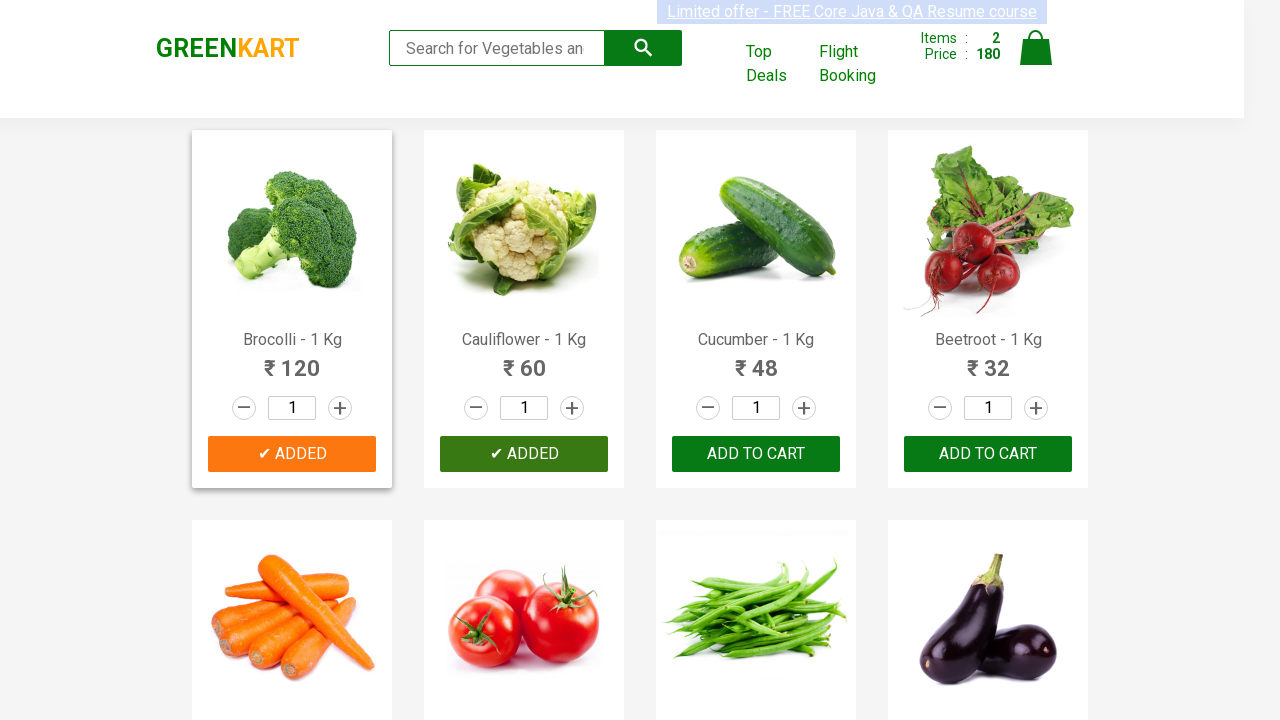

Clicked 'Add to Cart' button for third product at (756, 454) on xpath=//*[@id='root']/div/div[1]/div/div[3]/div[3]/button
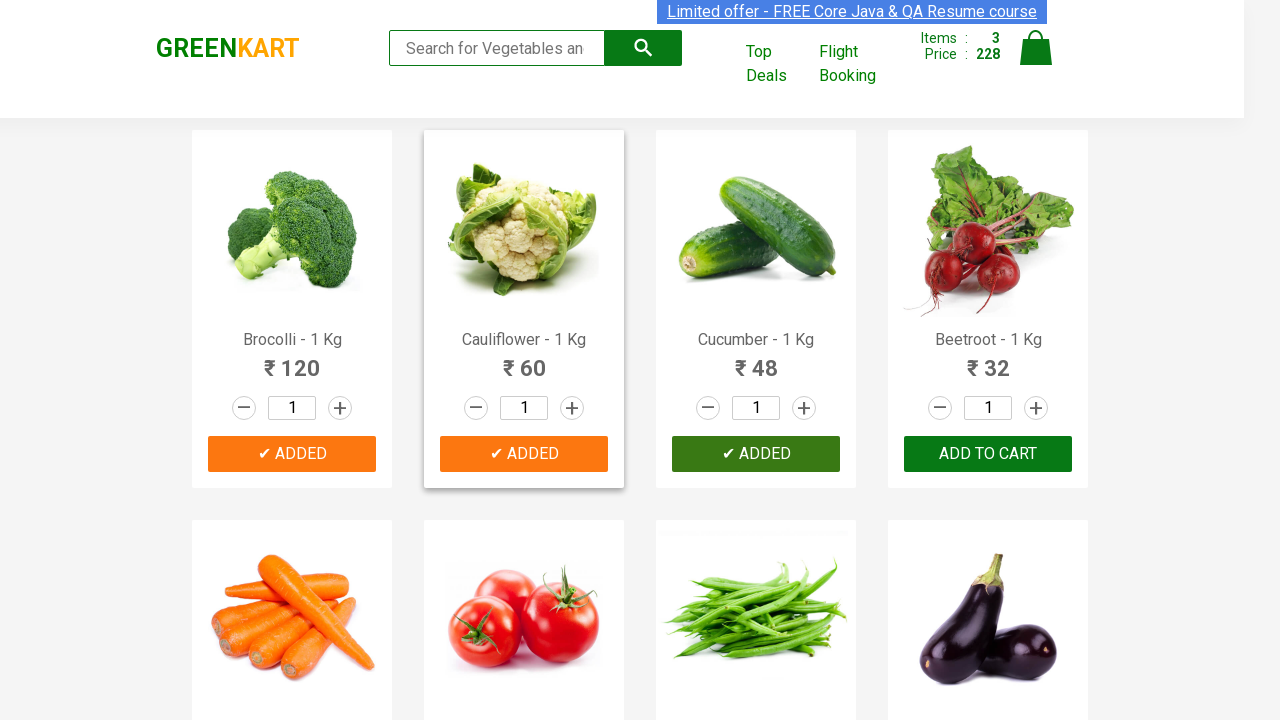

Clicked 'Add to Cart' button for fourth product at (988, 454) on xpath=//*[@id='root']/div/div[1]/div/div[4]/div[3]/button
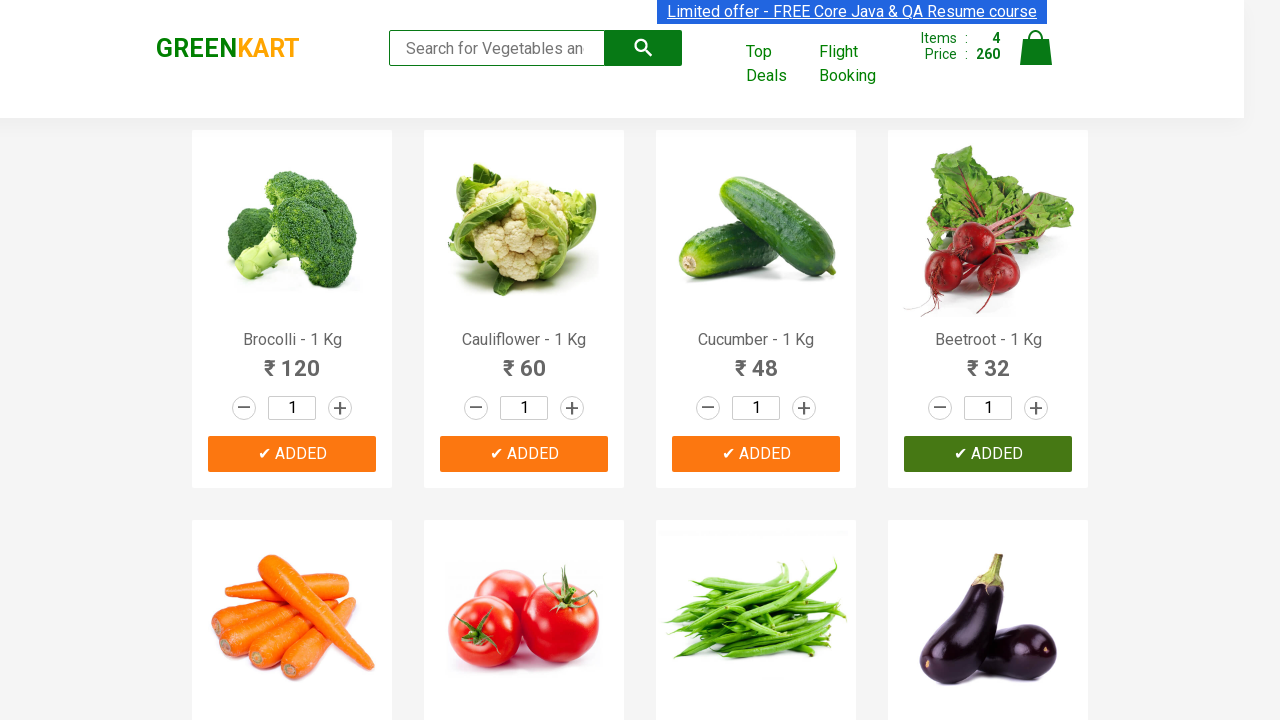

Clicked 'Add to Cart' button for fifth product at (292, 360) on xpath=//*[@id='root']/div/div[1]/div/div[5]/div[3]/button
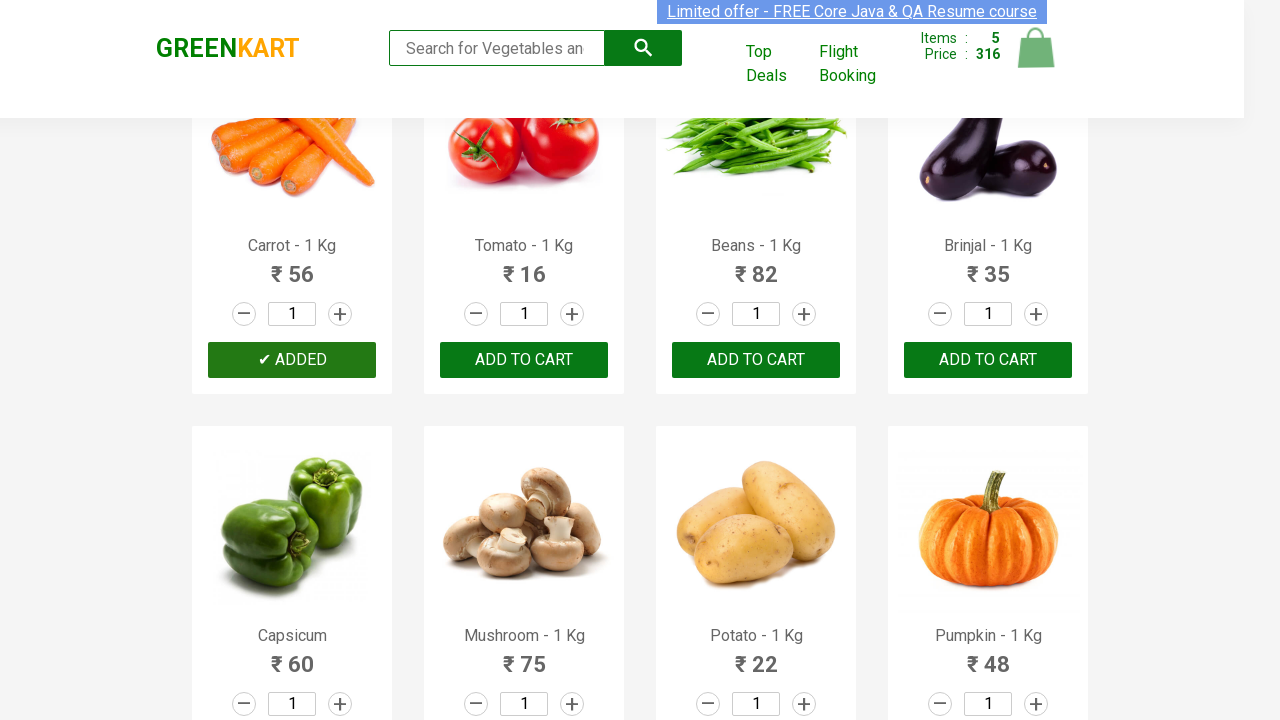

Clicked cart icon to view cart contents at (1036, 48) on xpath=//*[@id='root']/div/header/div/div[3]/a[4]/img
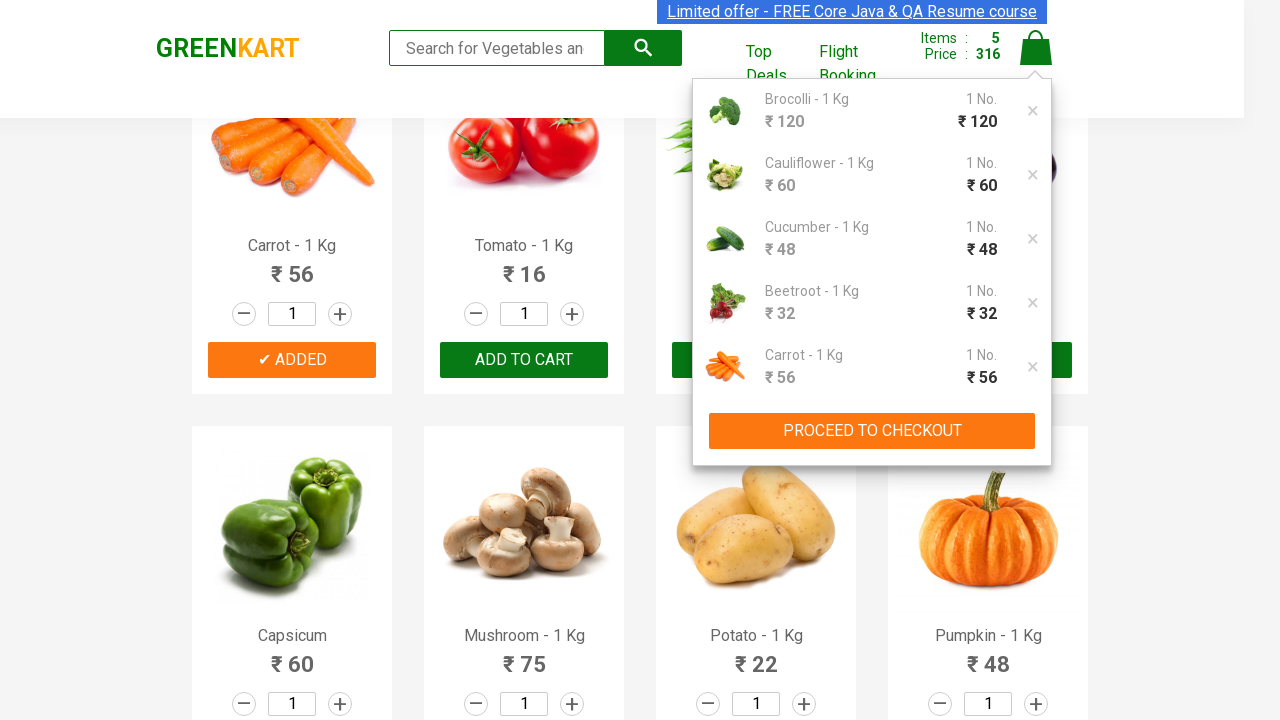

Retrieved first product name from cart: Brocolli - 1 Kg
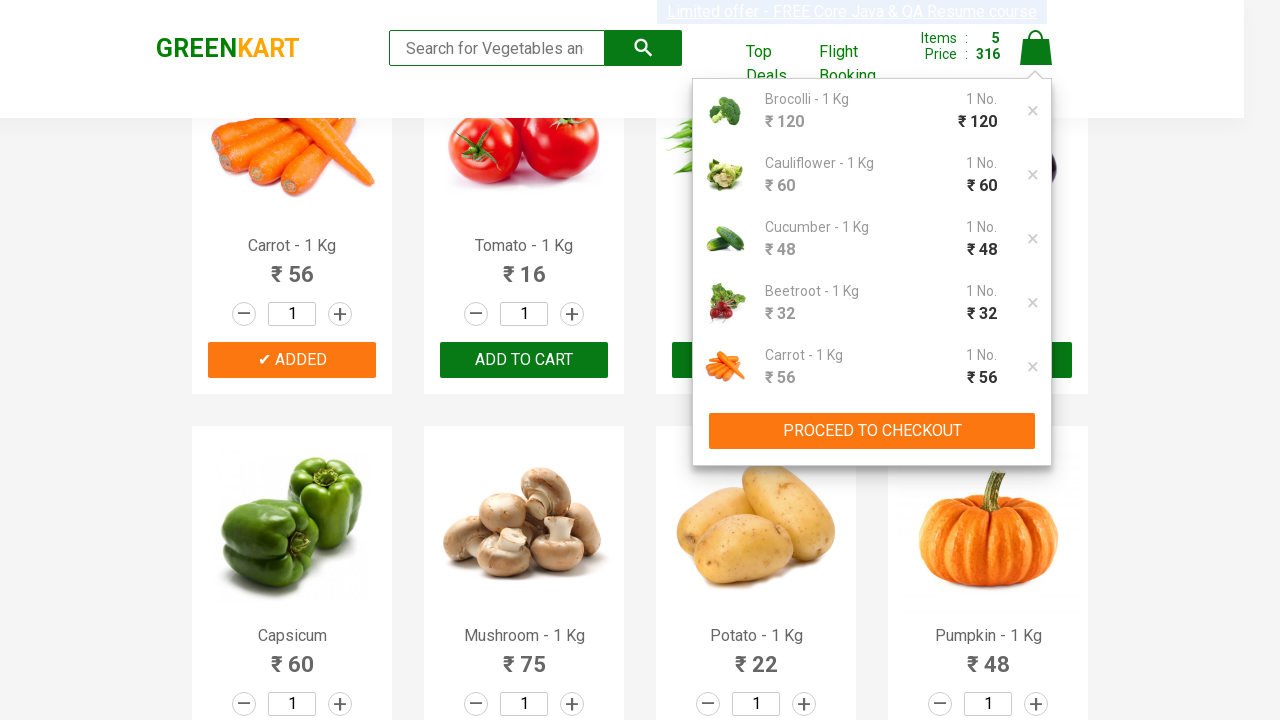

Retrieved second product name from cart: Cauliflower - 1 Kg
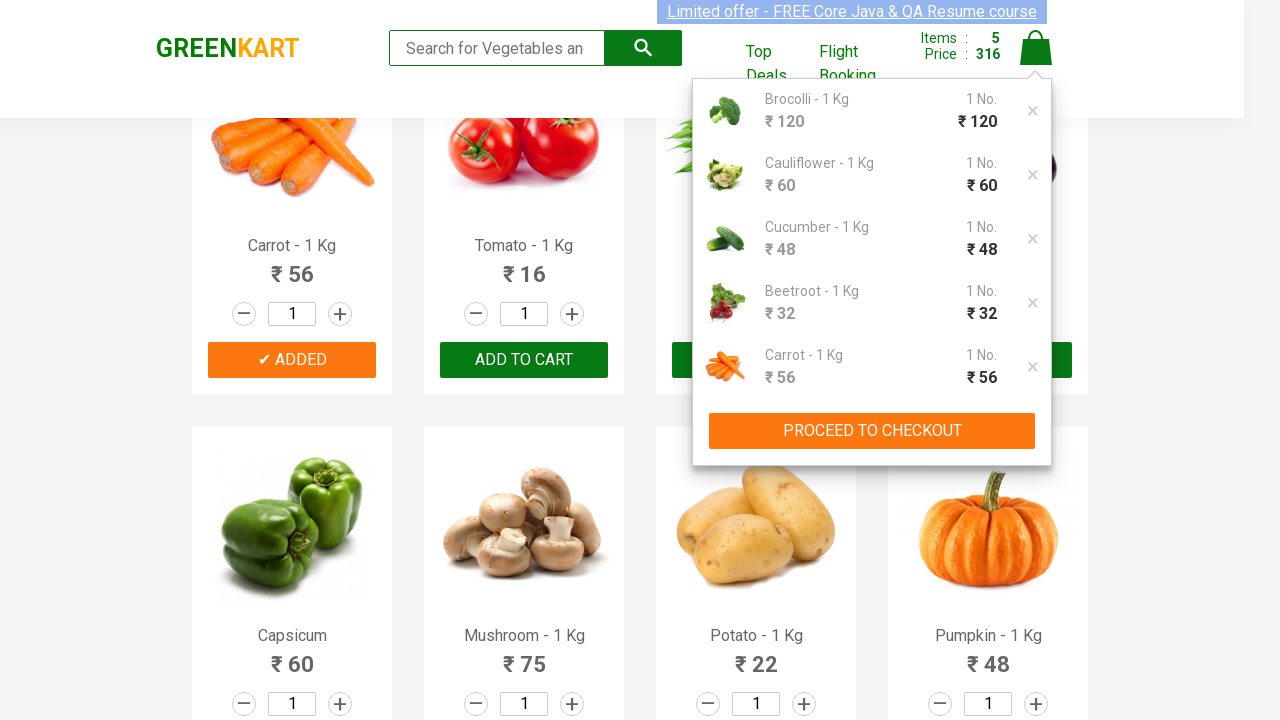

Retrieved third product name from cart: Cucumber - 1 Kg
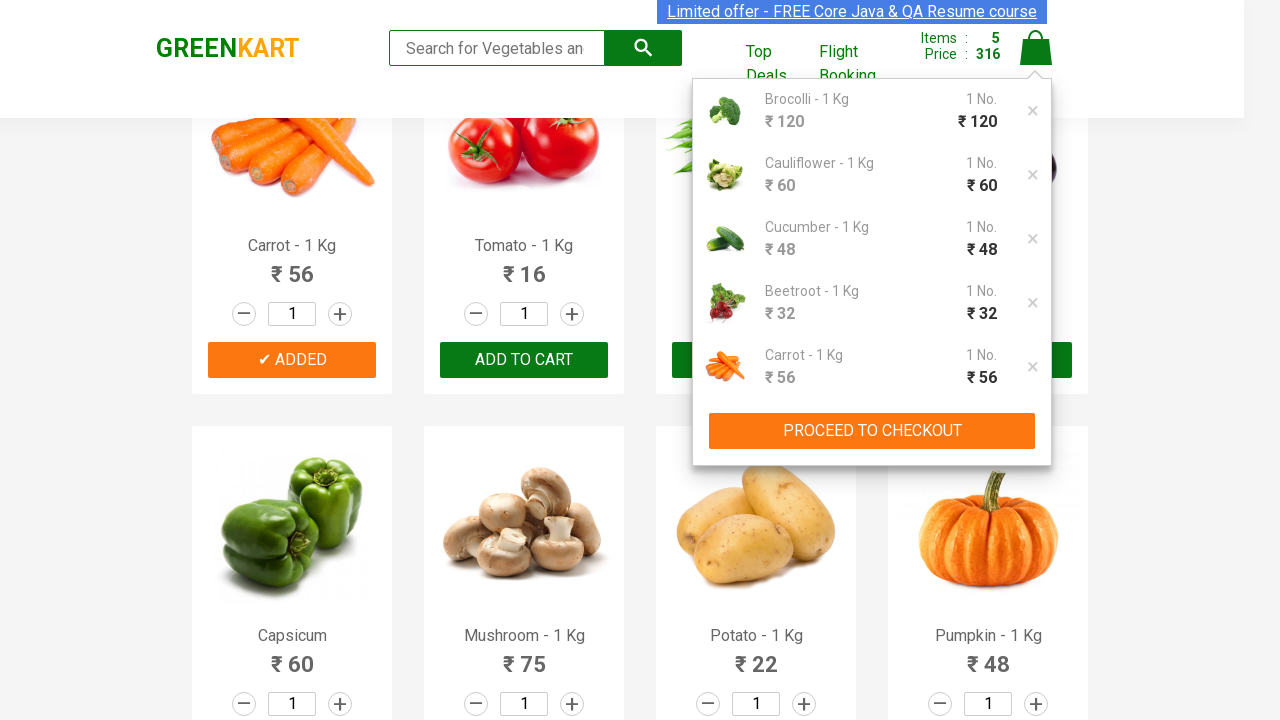

Retrieved fourth product name from cart: Beetroot - 1 Kg
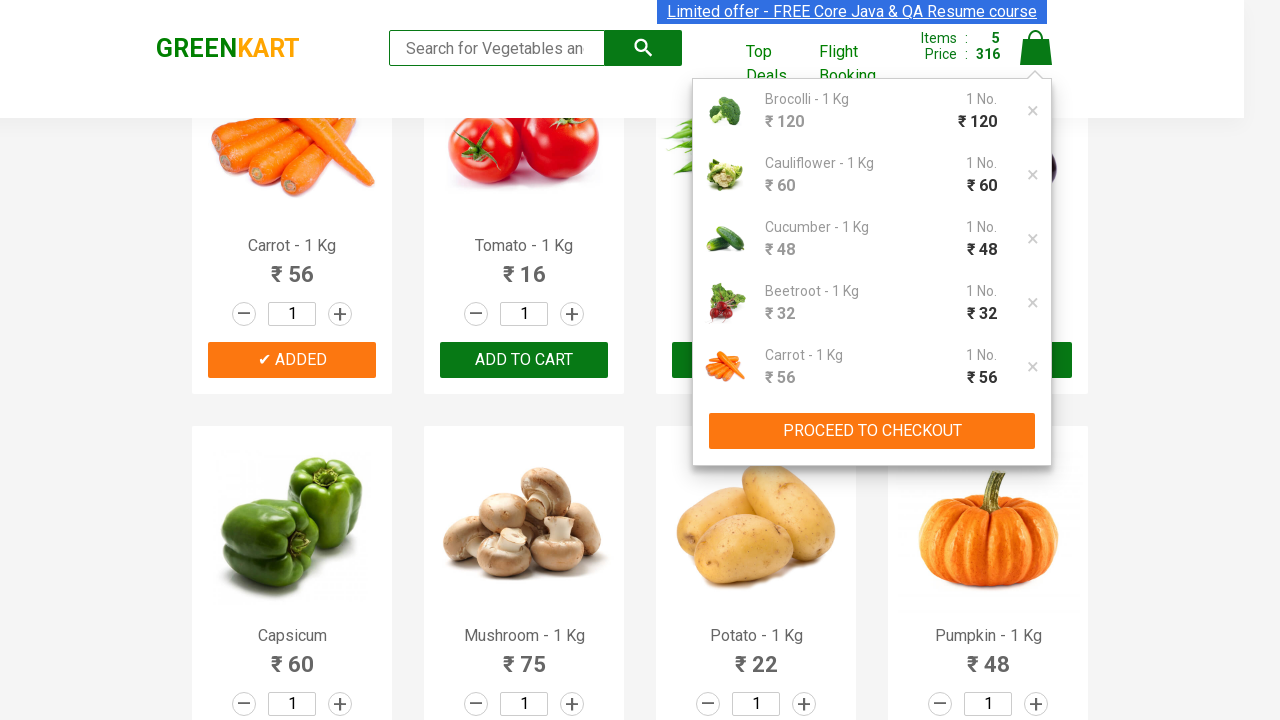

Retrieved fifth product name from cart: Carrot - 1 Kg
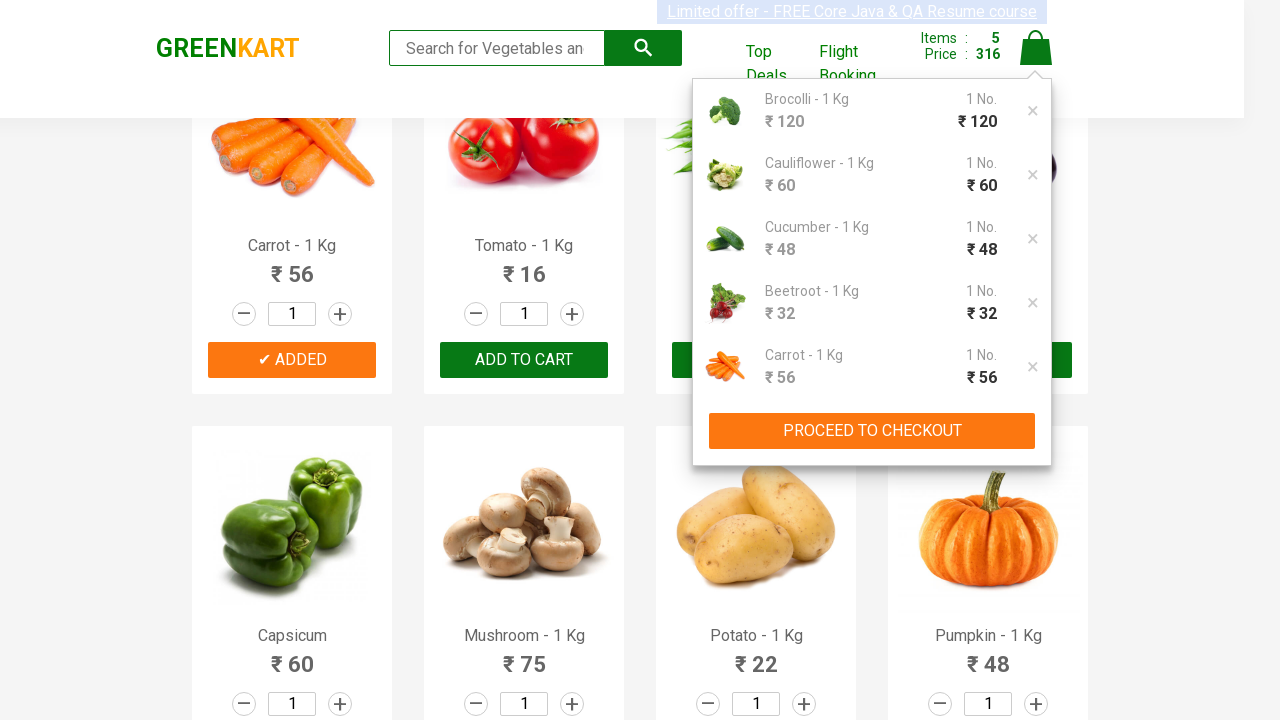

Retrieved first product price from cart: 120
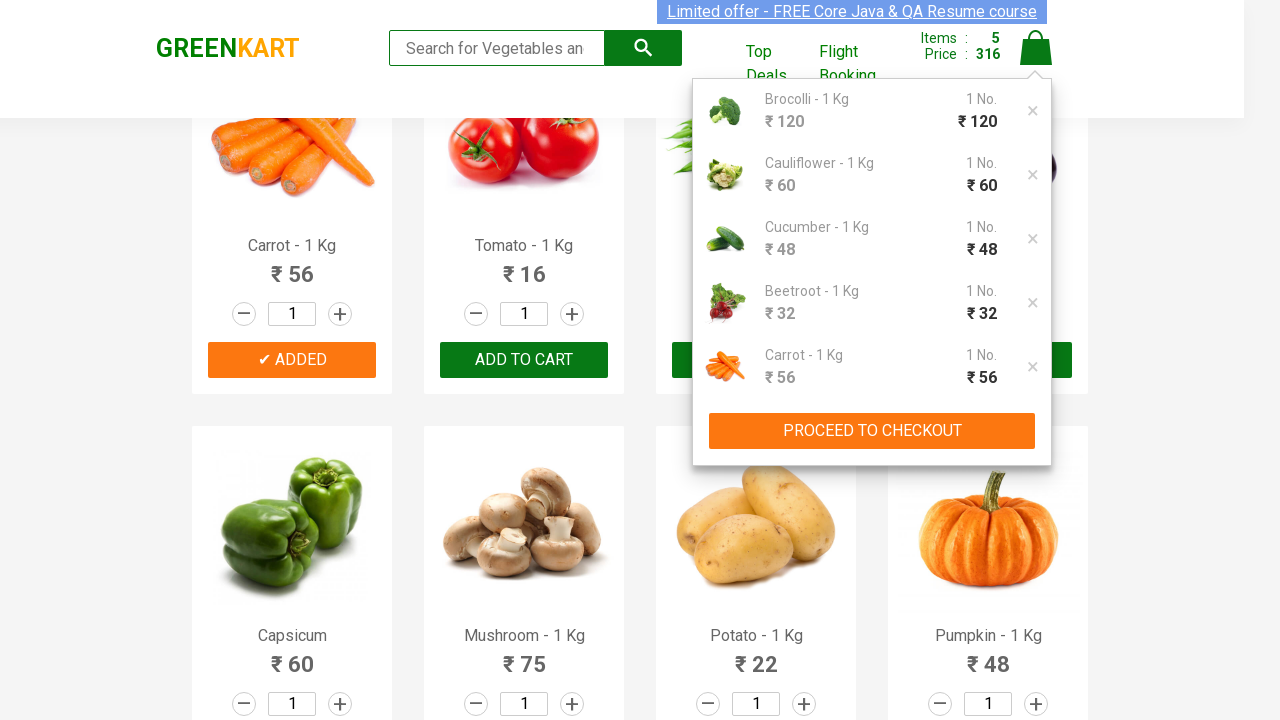

Retrieved second product price from cart: 60
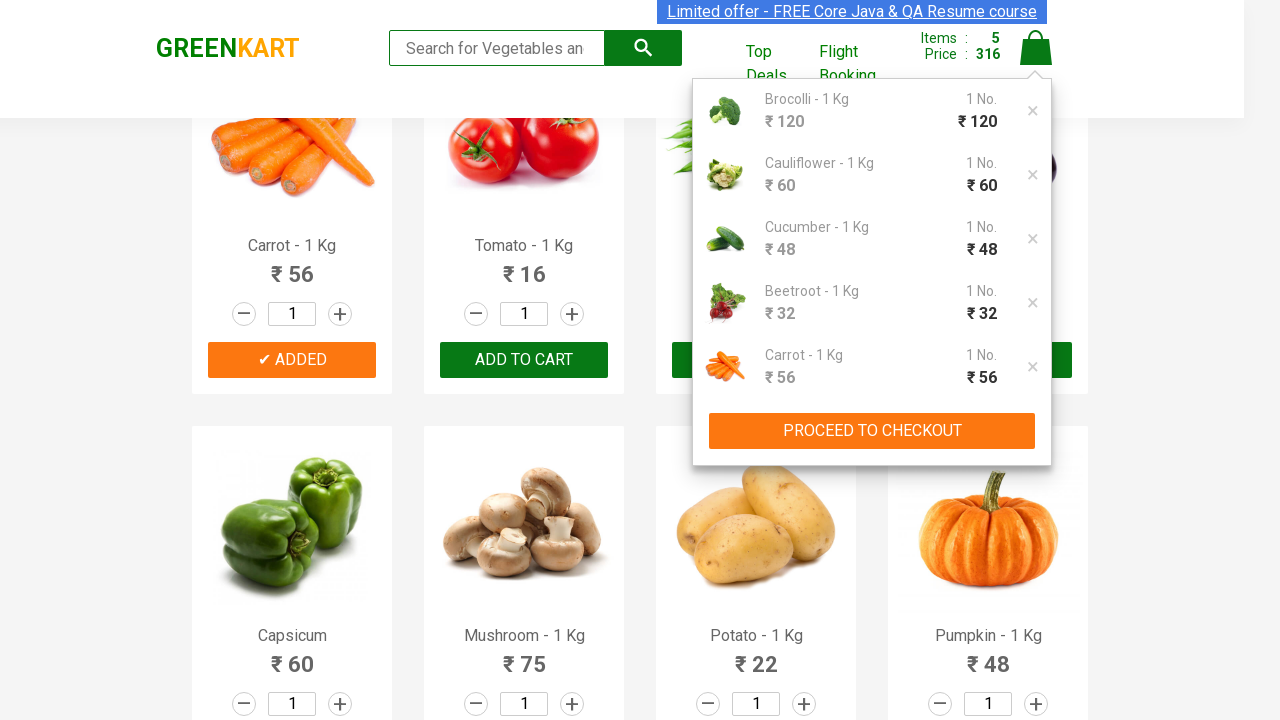

Retrieved third product price from cart: 48
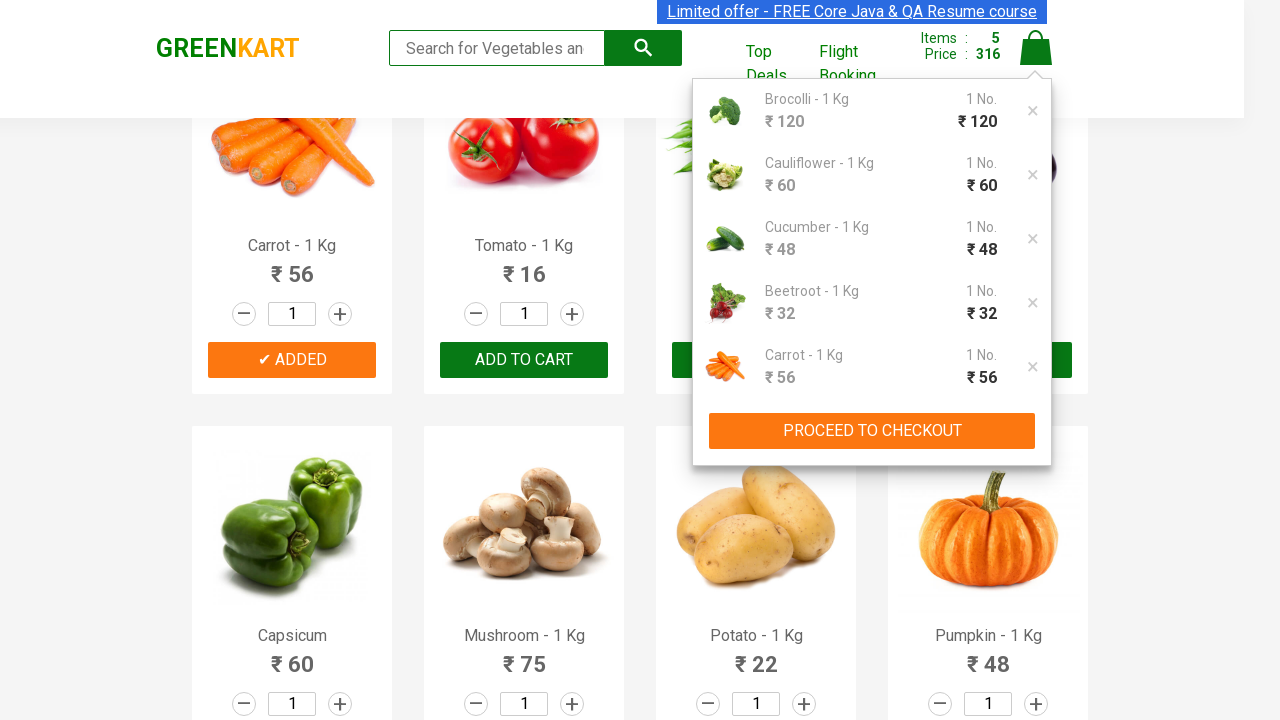

Retrieved fourth product price from cart: 32
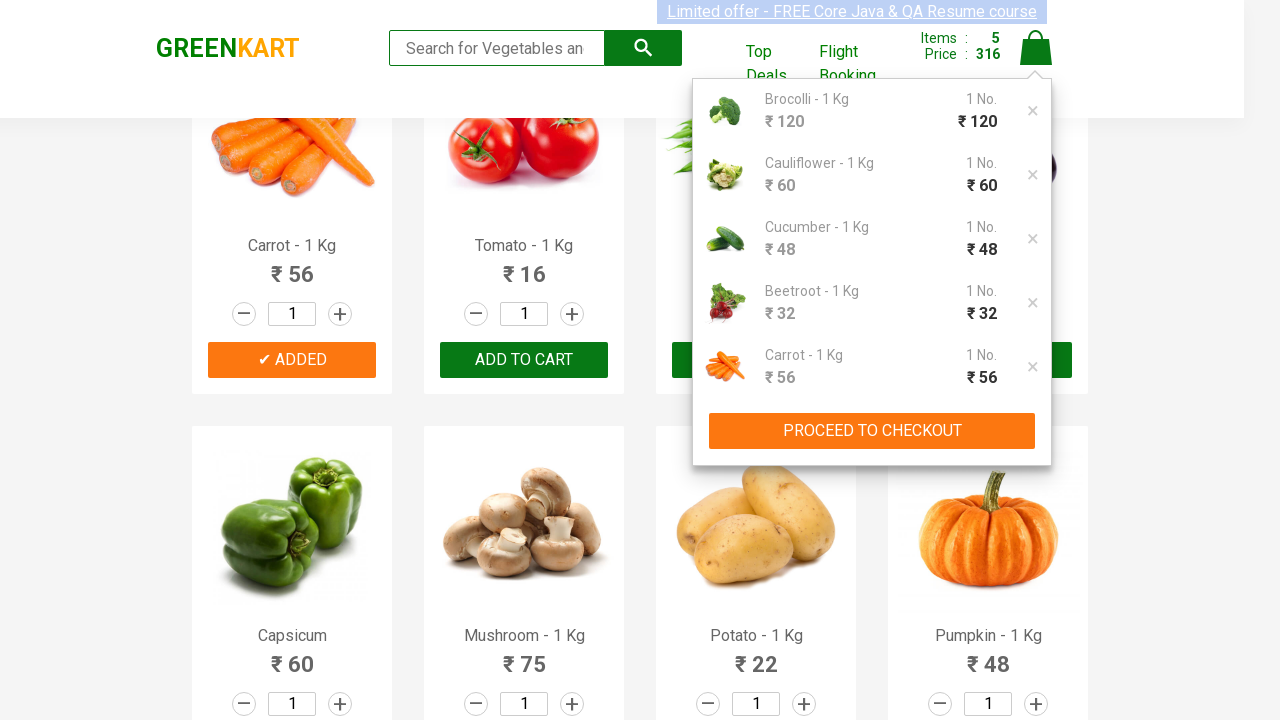

Retrieved fifth product price from cart: 56
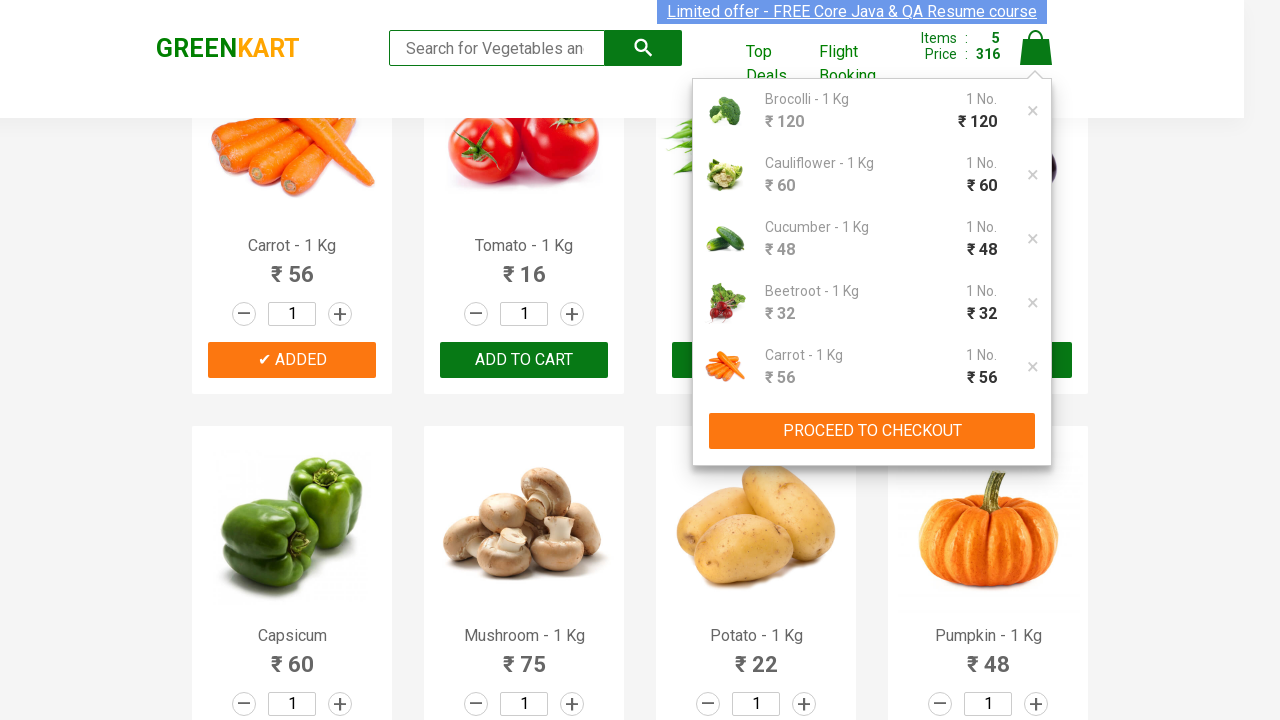

Calculated total price: 316
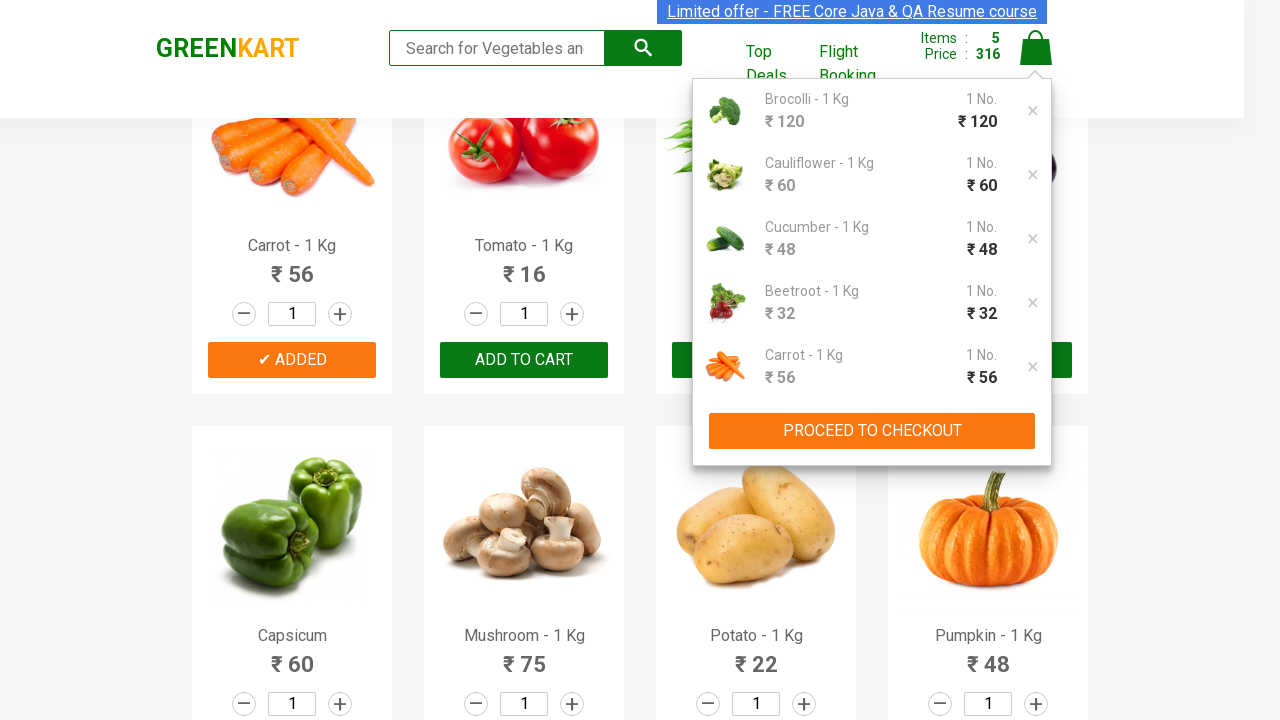

Clicked 'Proceed' button to proceed to checkout page at (872, 431) on xpath=//*[@id='root']/div/header/div/div[3]/div[2]/div[2]/button
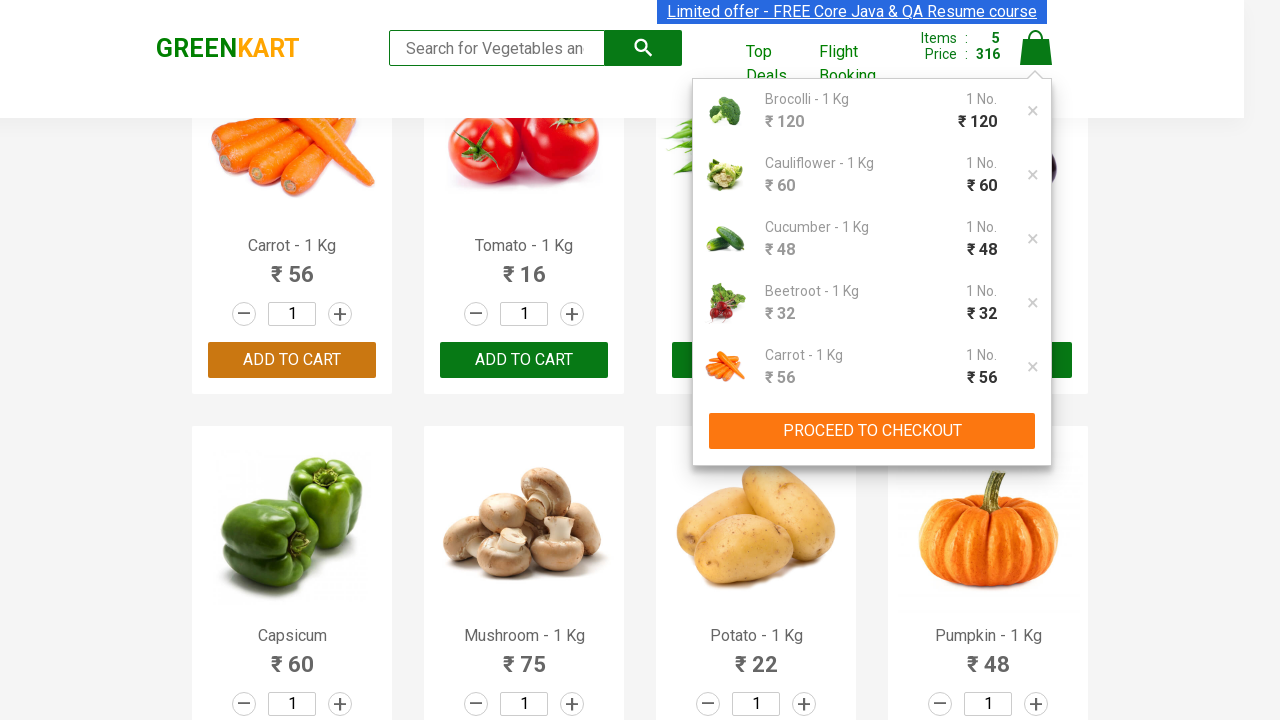

Retrieved total amount displayed on checkout page: 316 
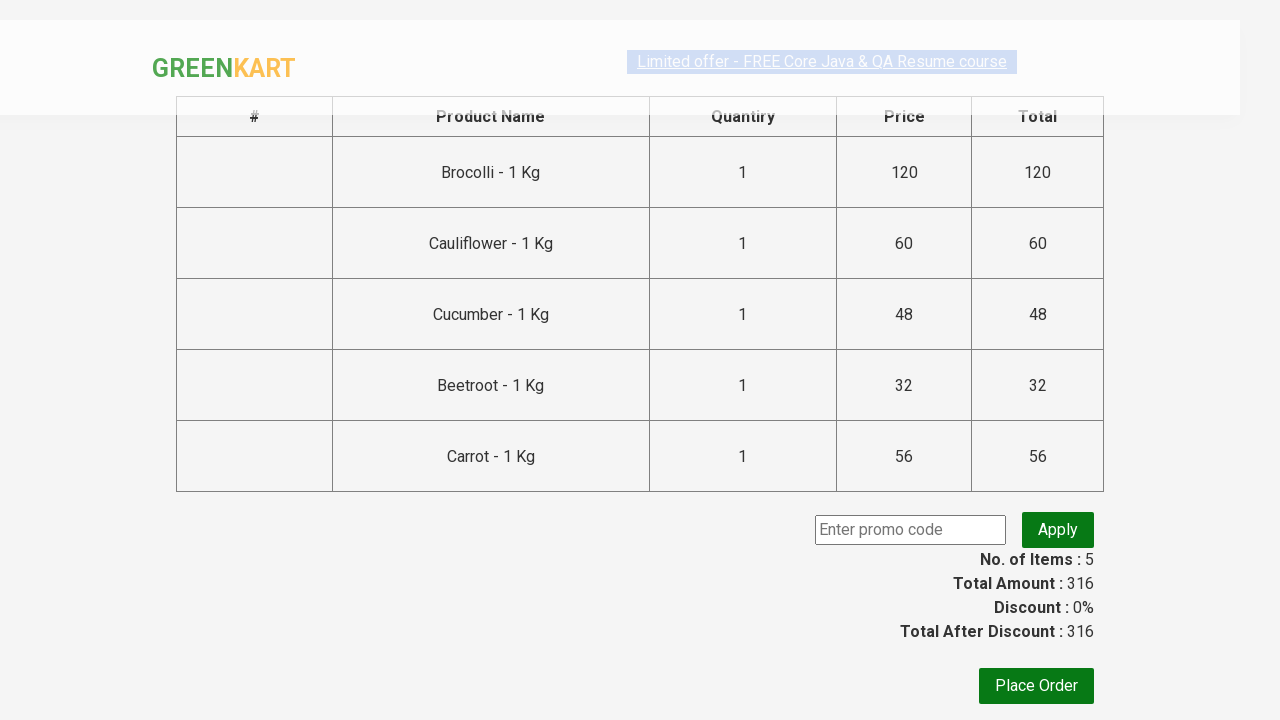

Verified total price calculation: cart total (316) matches checkout display (316 )
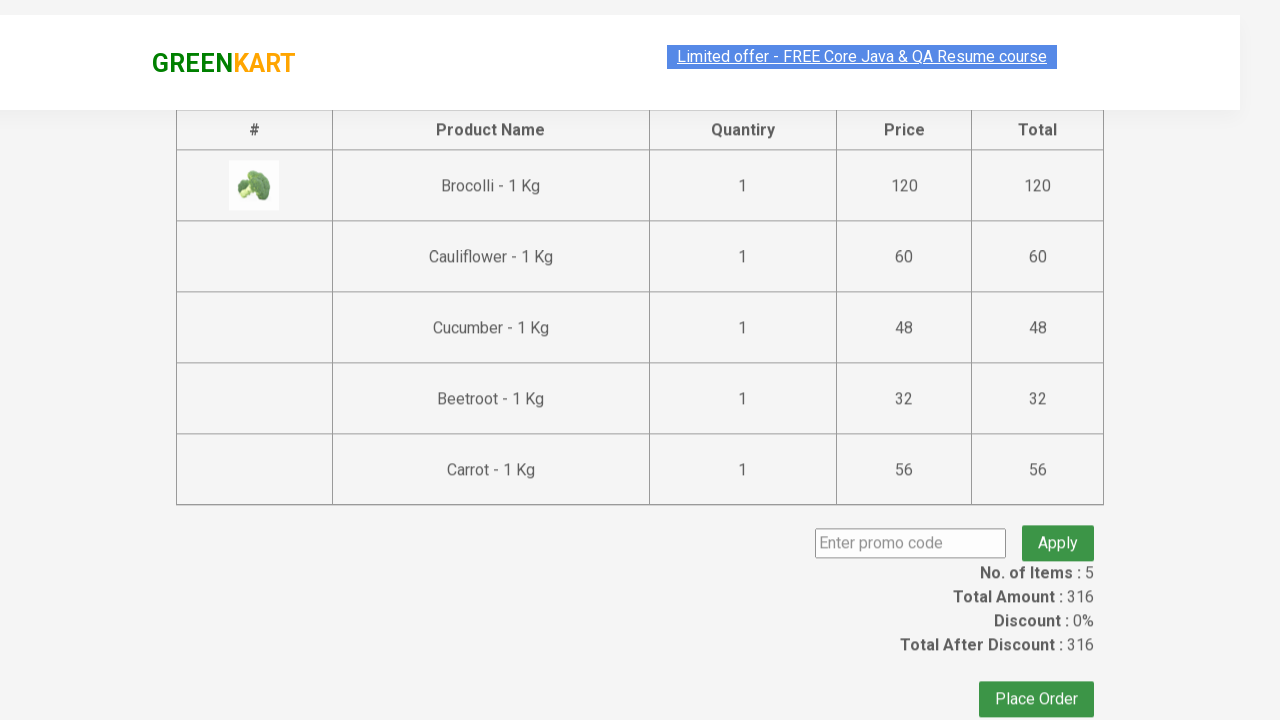

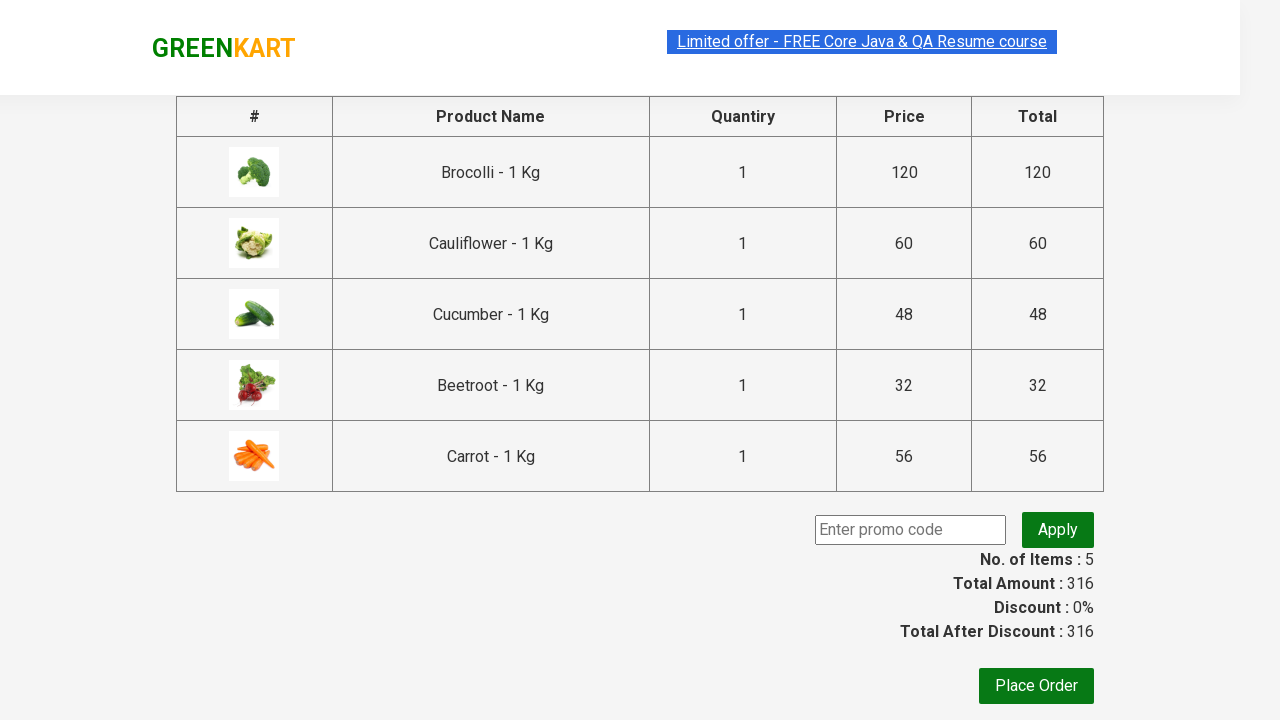